Tests various form interactions including filling username/password fields, clicking forgot password link, filling reset form fields, and submitting forms

Starting URL: https://rahulshettyacademy.com/locatorspractice/

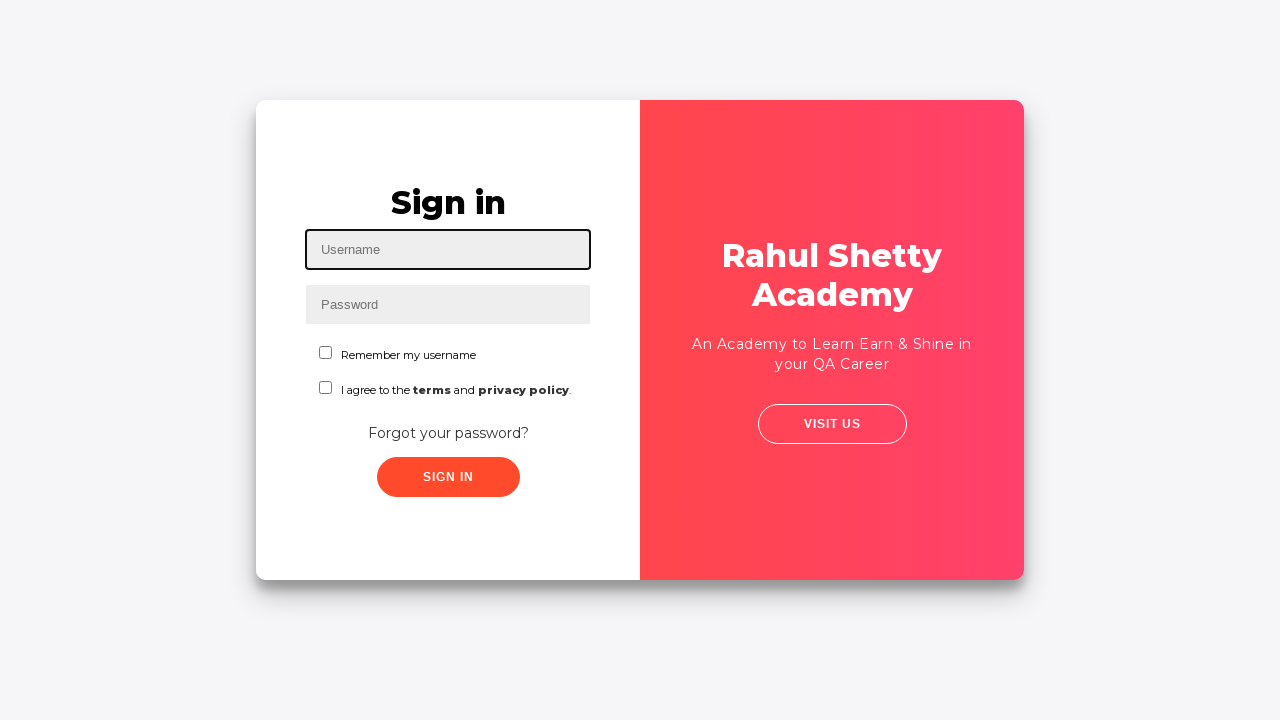

Filled username field with 'Mehedi' on #inputUsername
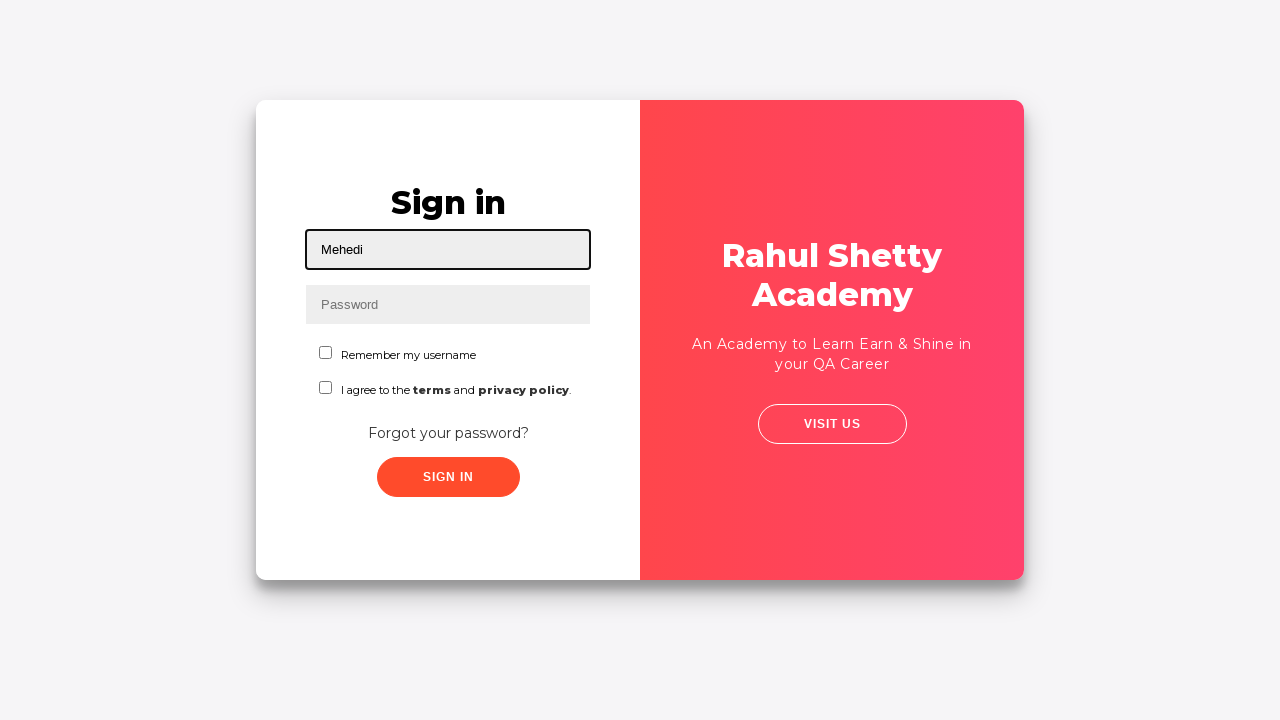

Filled password field with 'MehediBhuiyan' on input[name='inputPassword']
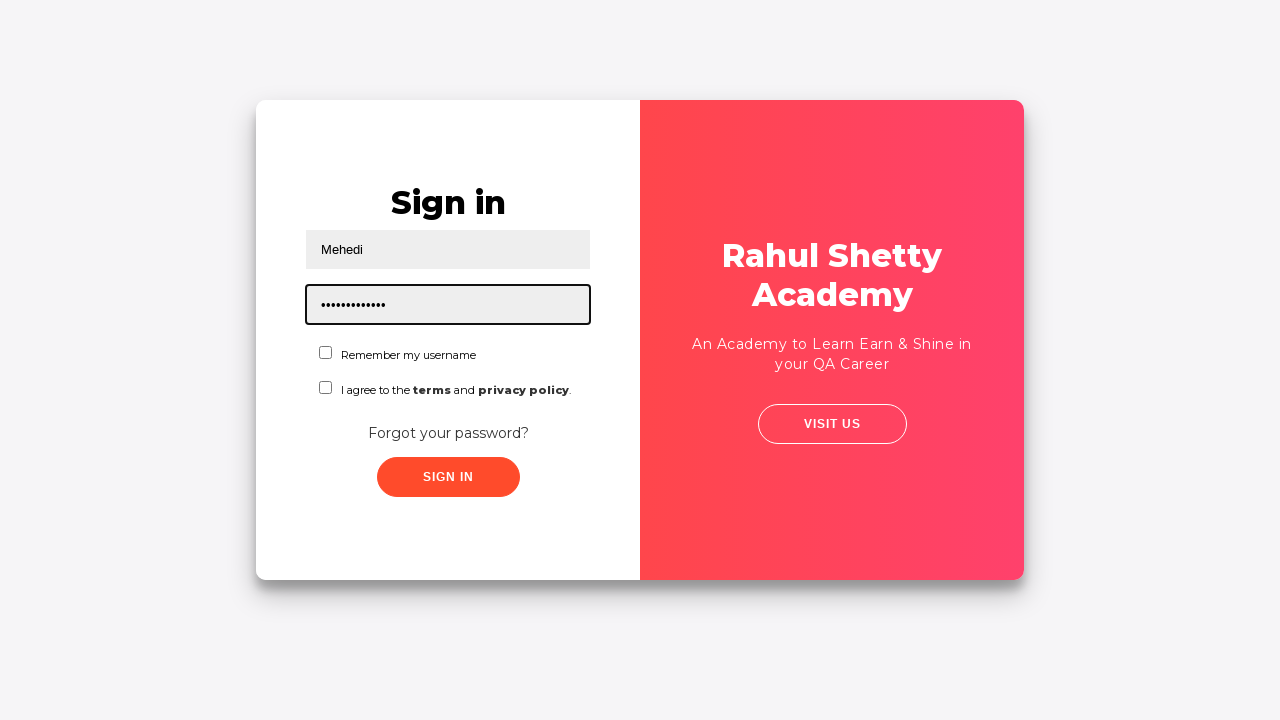

Clicked sign in button at (448, 477) on .signInBtn
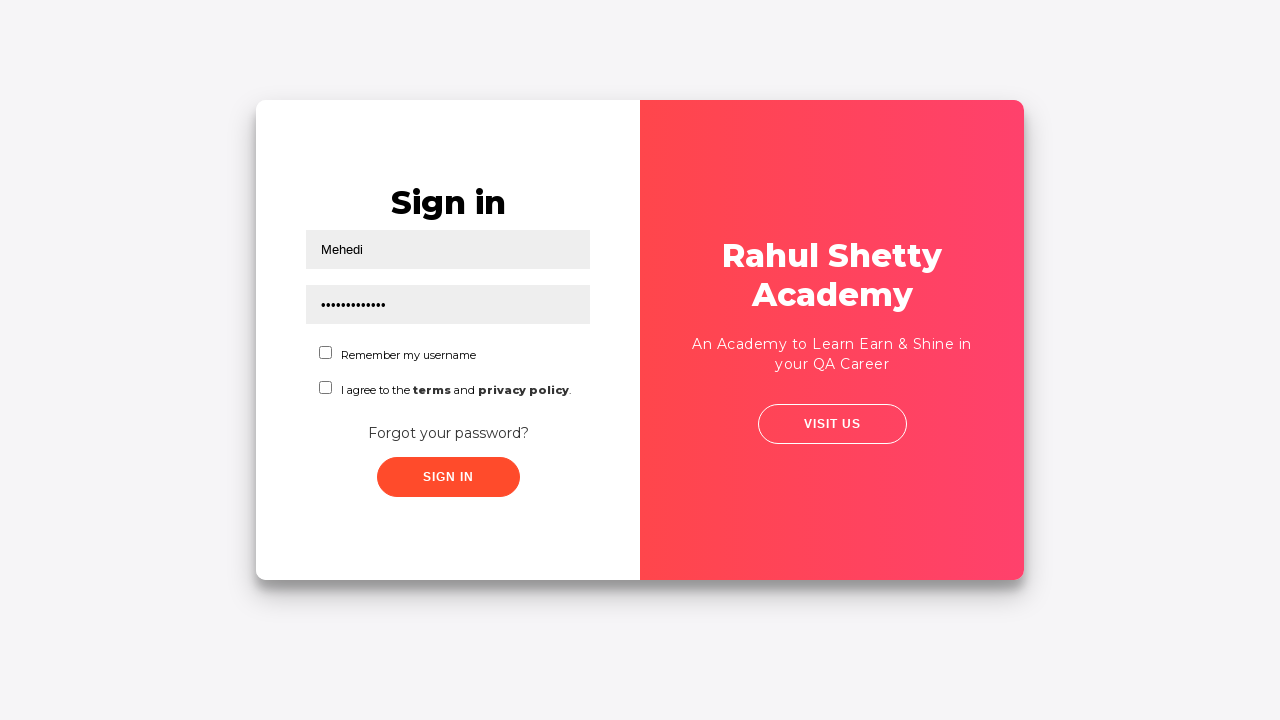

Error message appeared after failed login
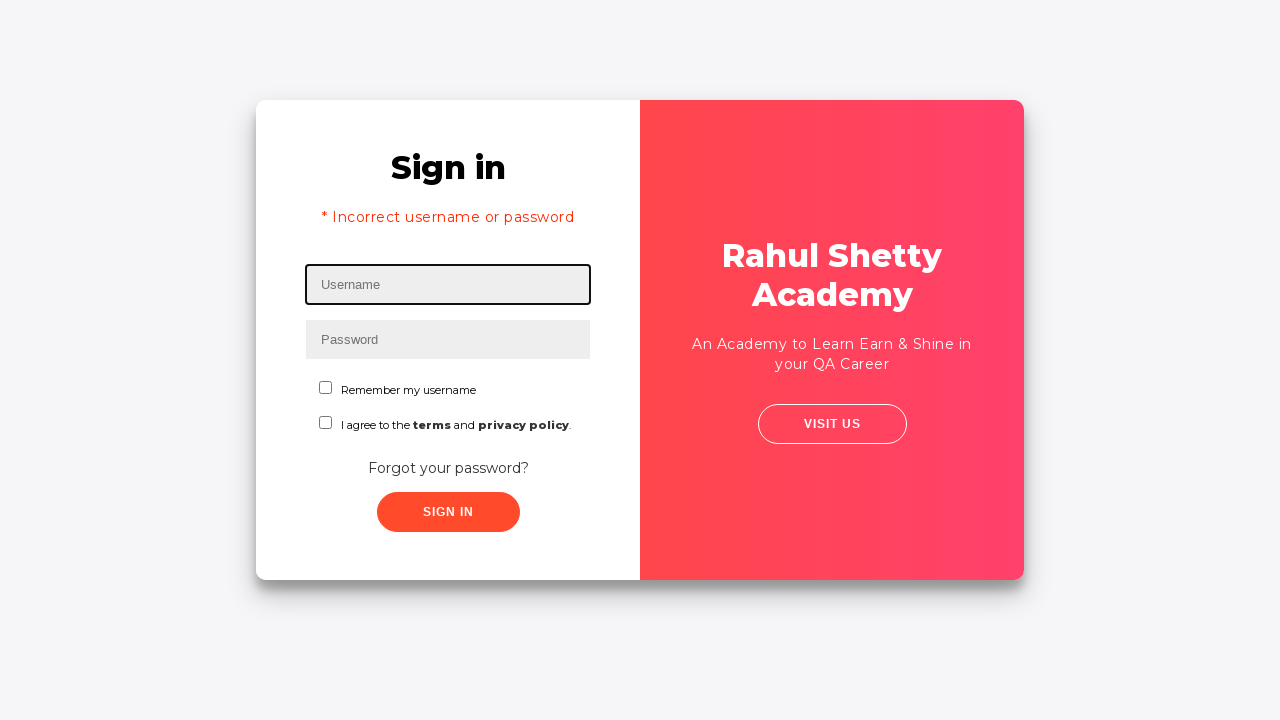

Clicked 'Forgot your password?' link at (448, 468) on text='Forgot your password?'
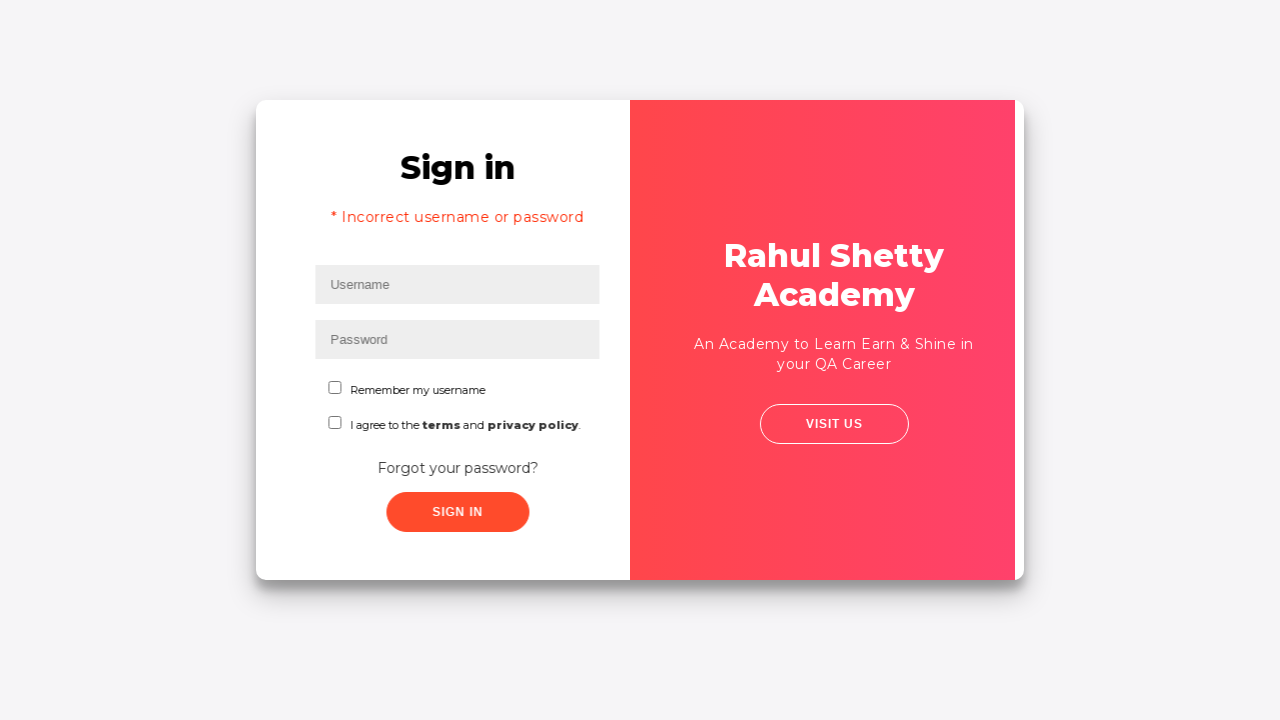

Filled name field with 'Mehedi Hasan' in password reset form on //input[@placeholder='Name']
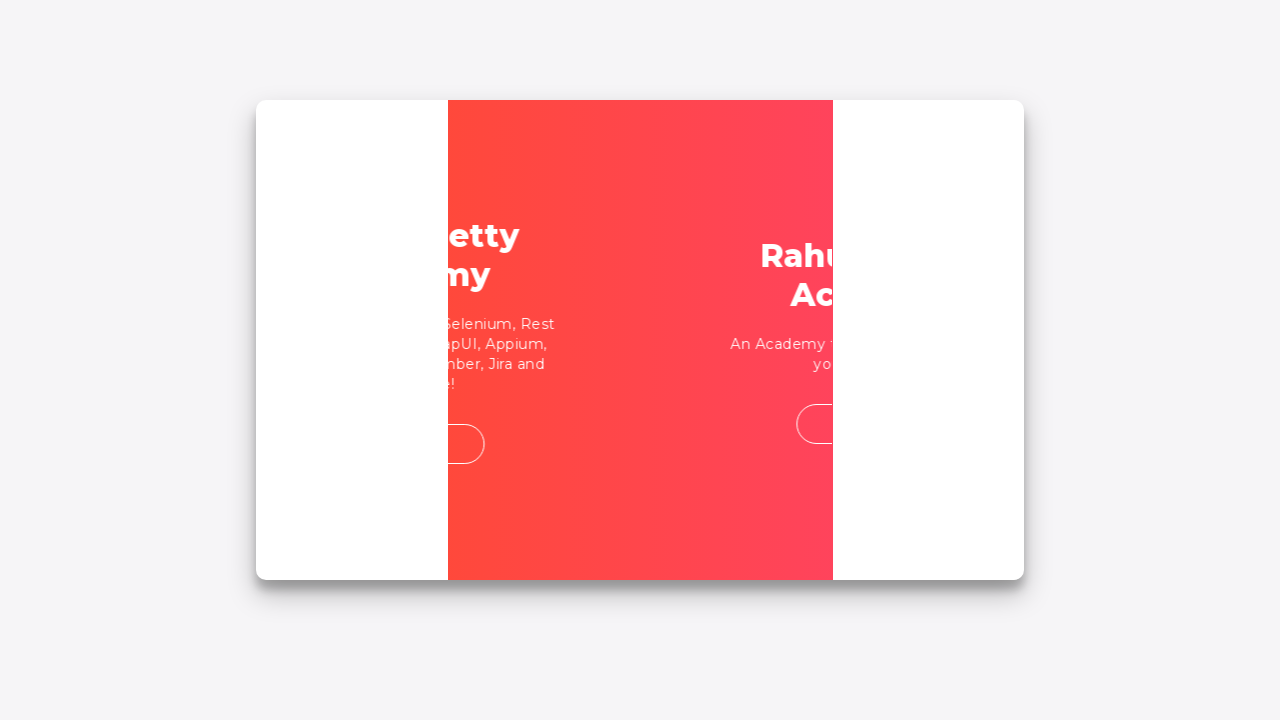

Filled email field with 'mehedi@gmail.com' in password reset form on //input[@type='text'][2]
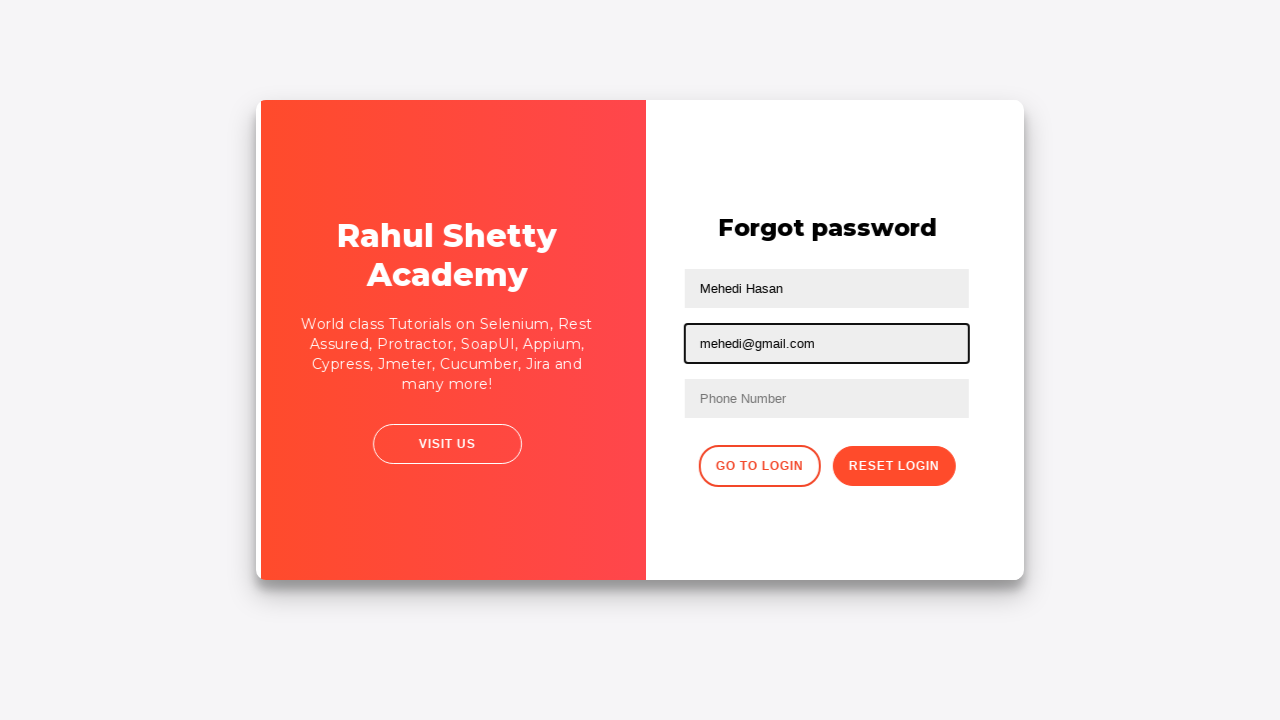

Filled phone field with '01686855244' in password reset form on //input[@type='text'][3]
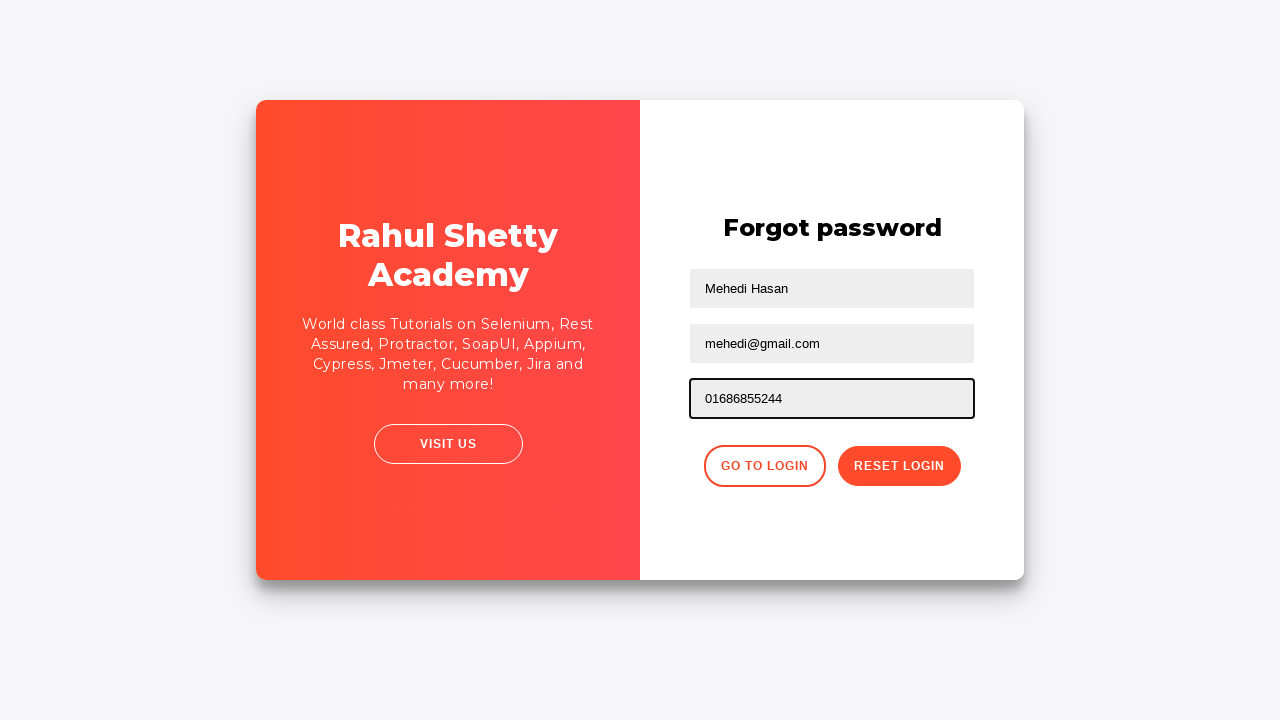

Clicked reset password button at (899, 466) on button.reset-pwd-btn
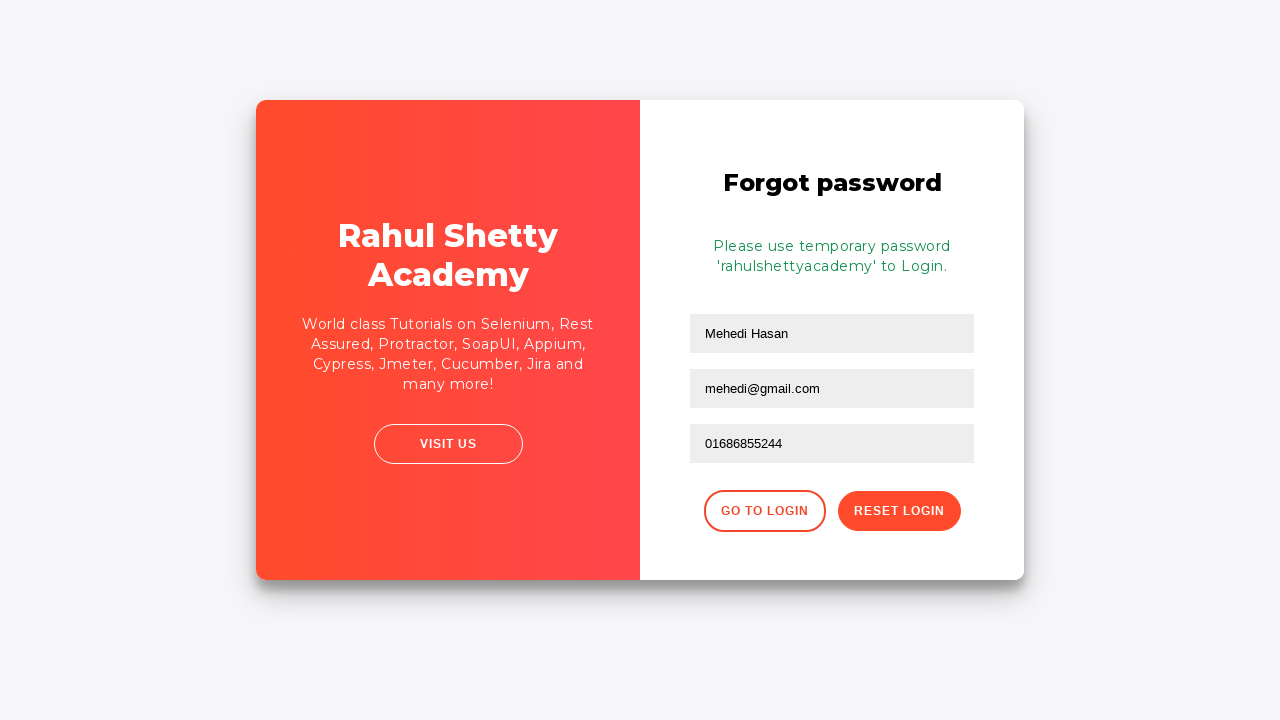

Clicked button to return to login from password reset at (764, 511) on xpath=//div[@class='forgot-pwd-btn-conainer']/button[1]
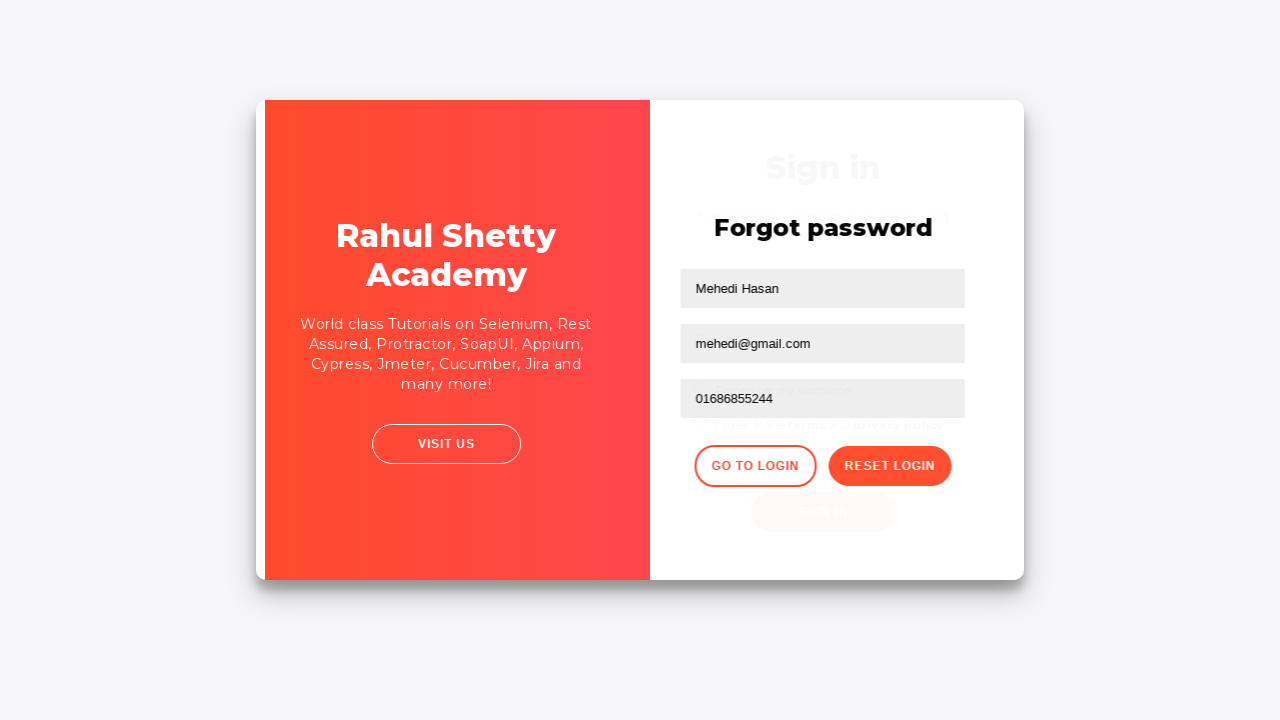

Filled username field with 'Mehedii' on #inputUsername
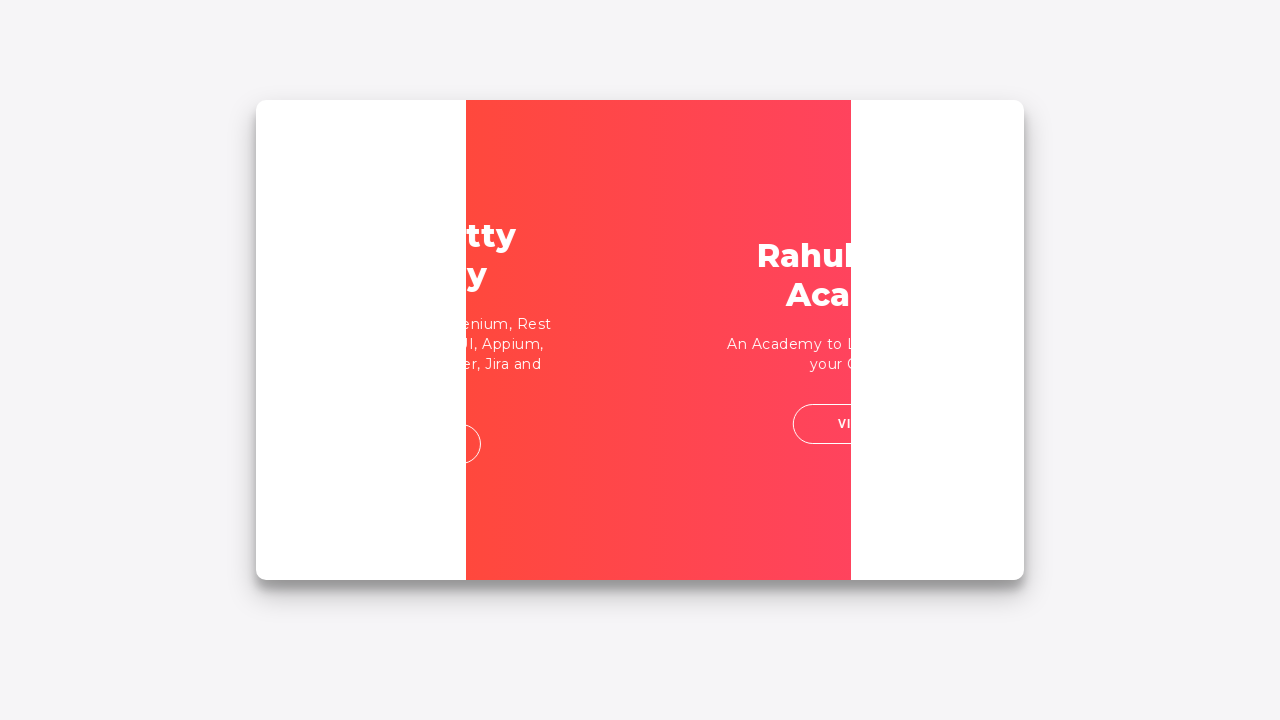

Filled password field with 'rahulshettyacademy' on input[type*='pass']
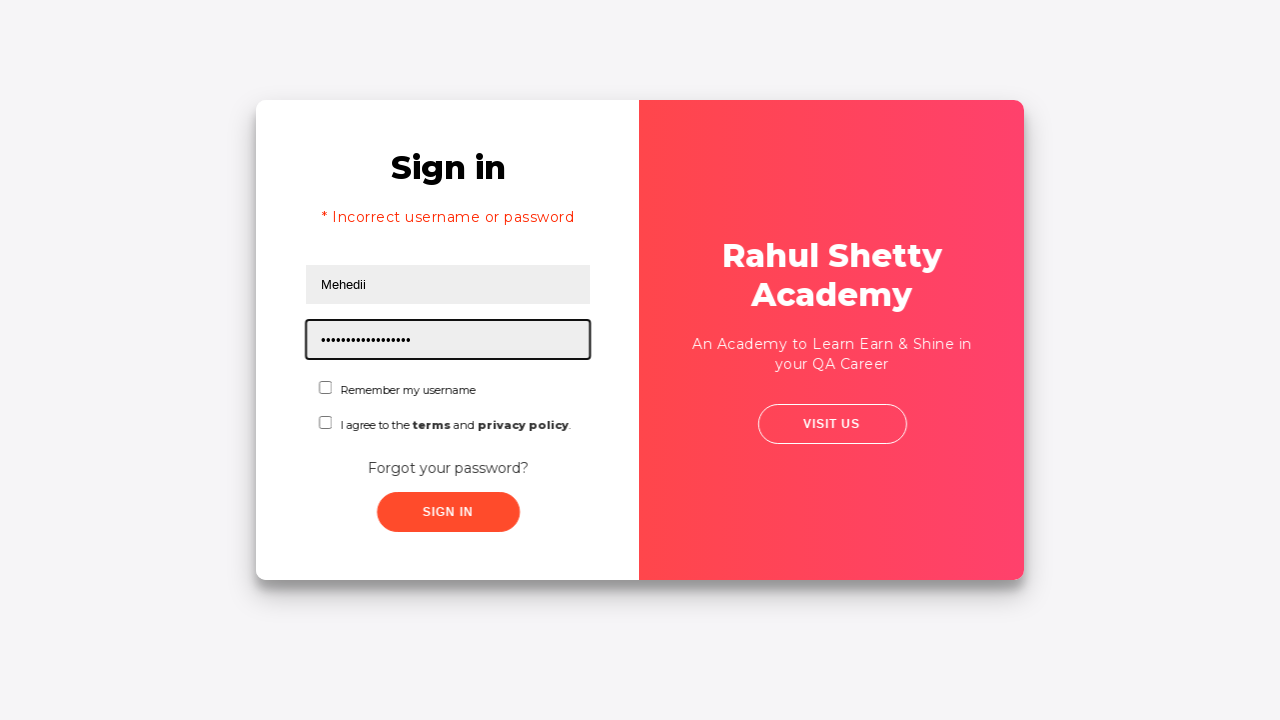

Checked first checkbox at (326, 388) on #chkboxOne
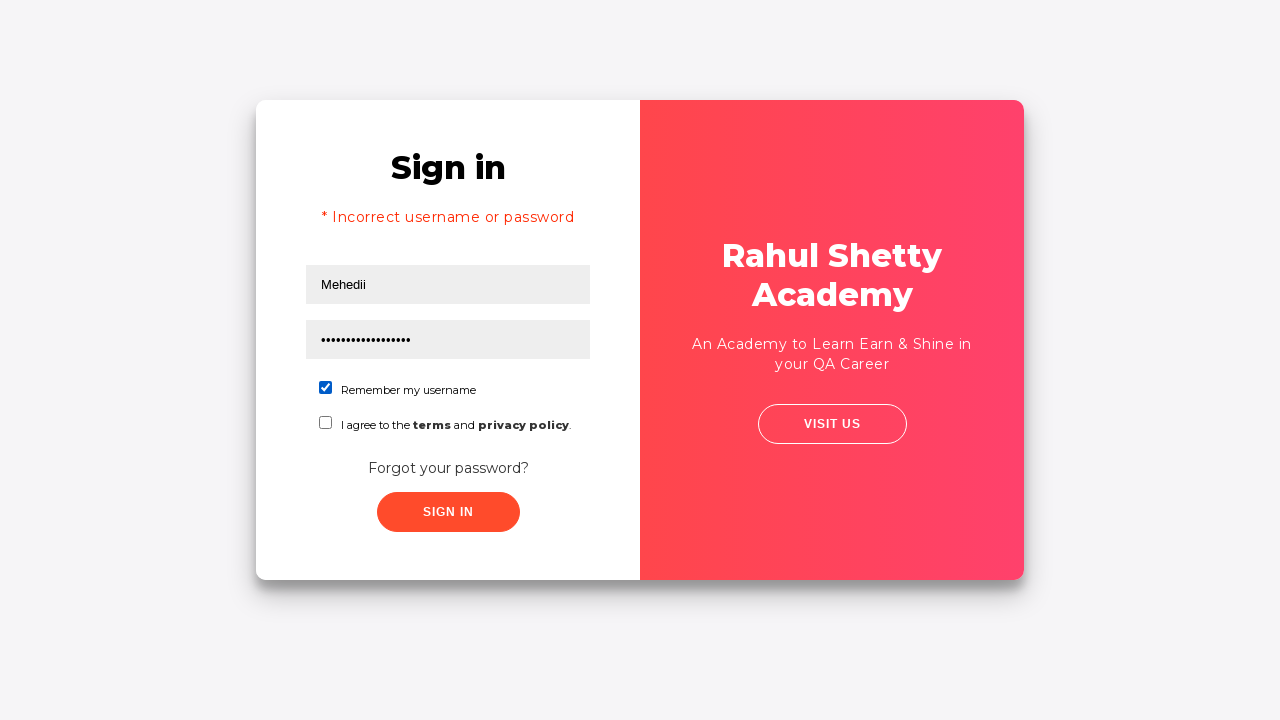

Checked second checkbox at (326, 422) on #chkboxTwo
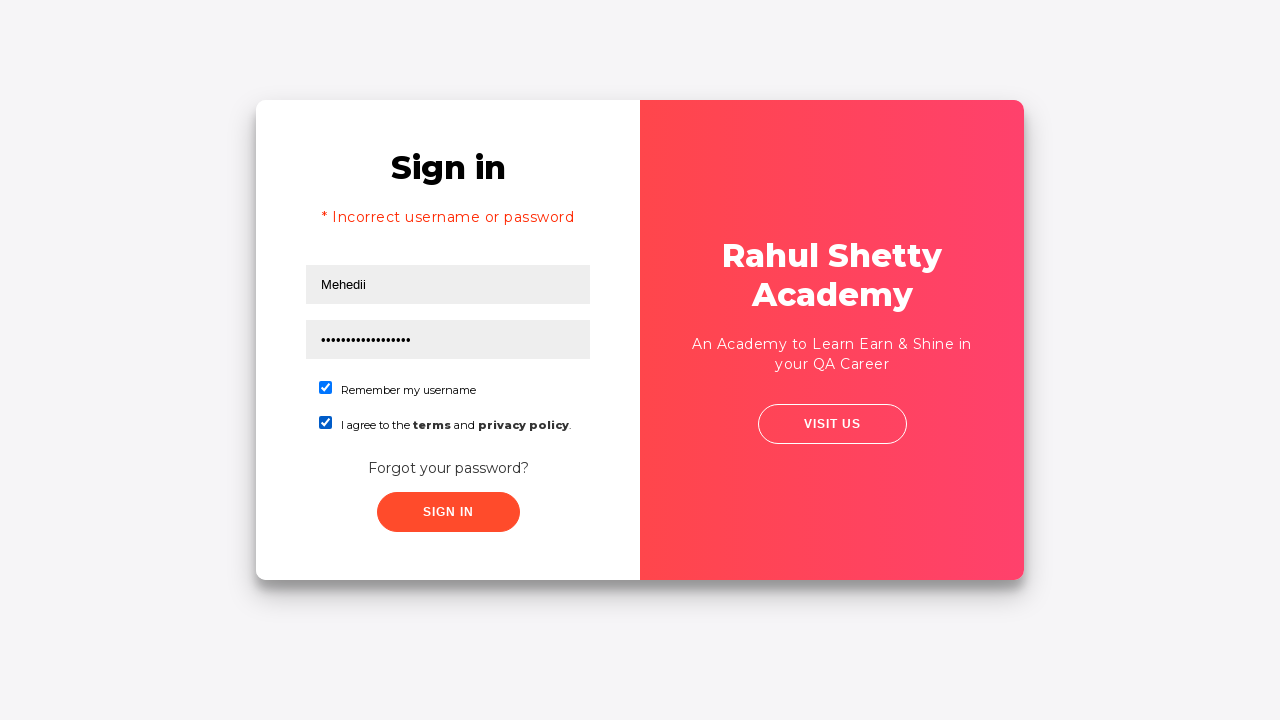

Clicked submit button to complete form submission at (448, 512) on xpath=//button[contains(@class,'submit')]
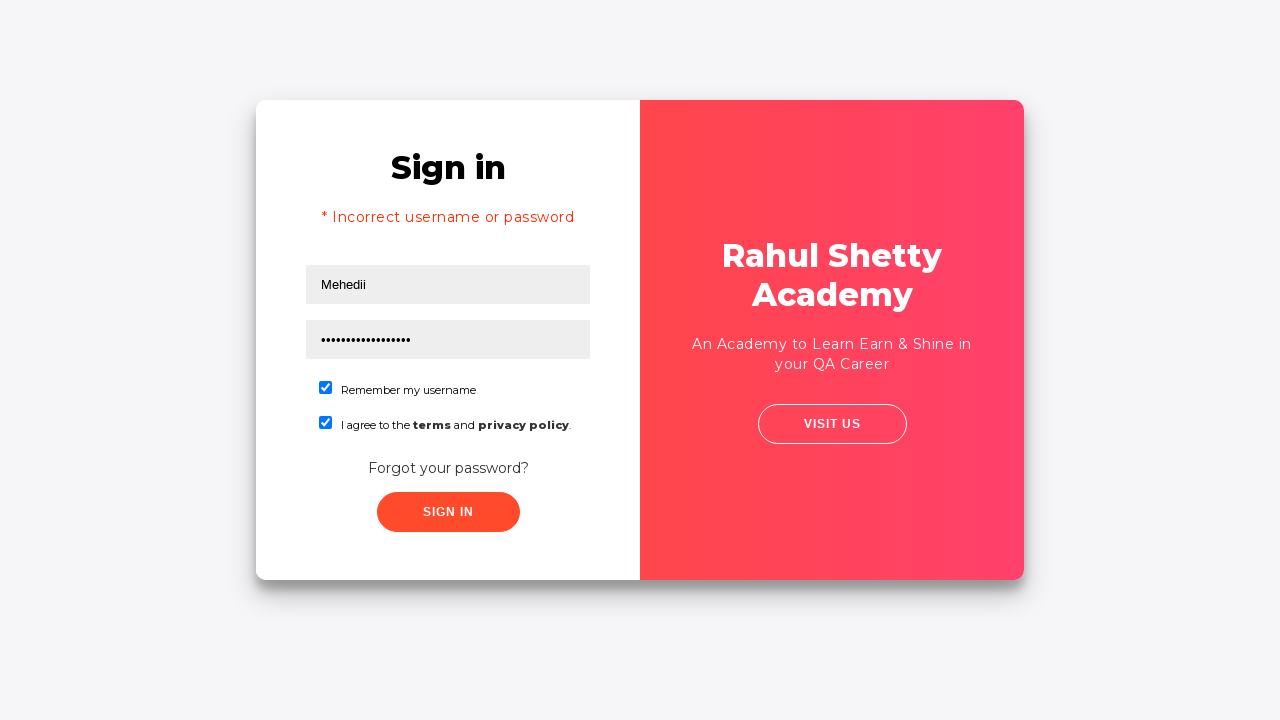

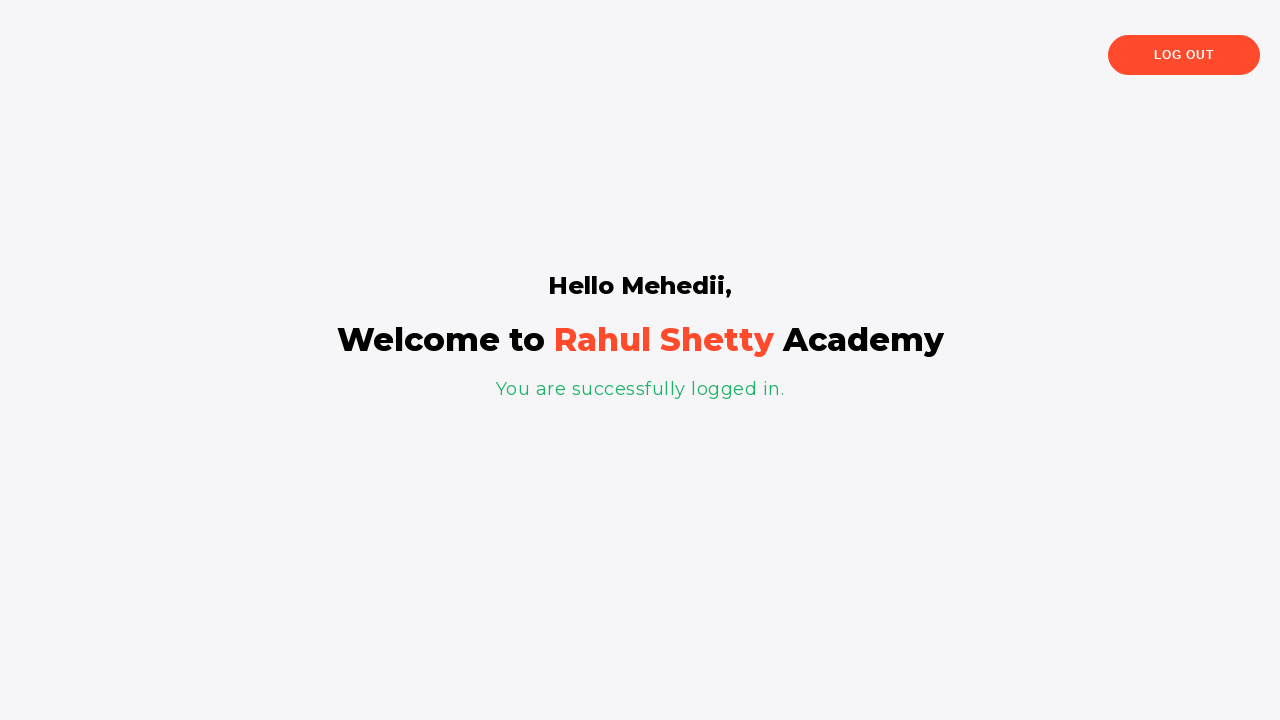